Tests dynamic controls functionality by removing a checkbox and enabling a text input field, verifying the UI changes correctly after each action.

Starting URL: https://the-internet.herokuapp.com/

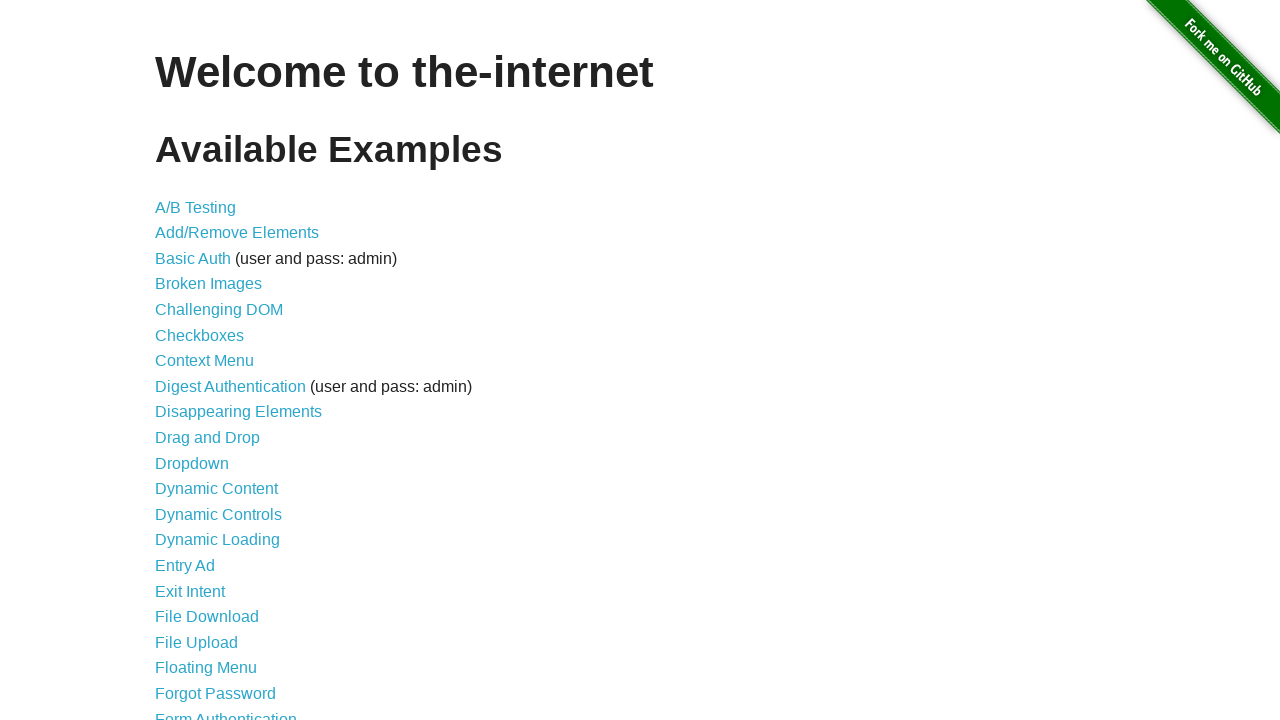

Clicked on Dynamic Controls link at (218, 514) on text=Dynamic Controls
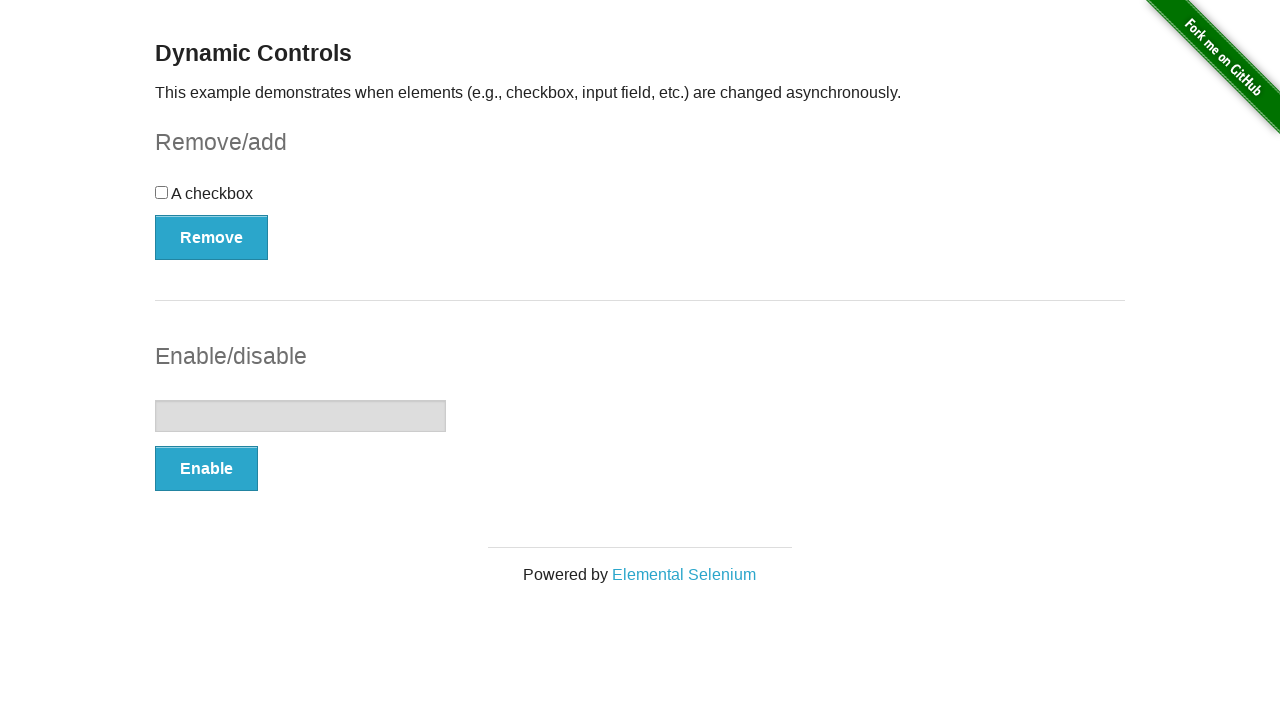

Waited for checkbox to be present on the page
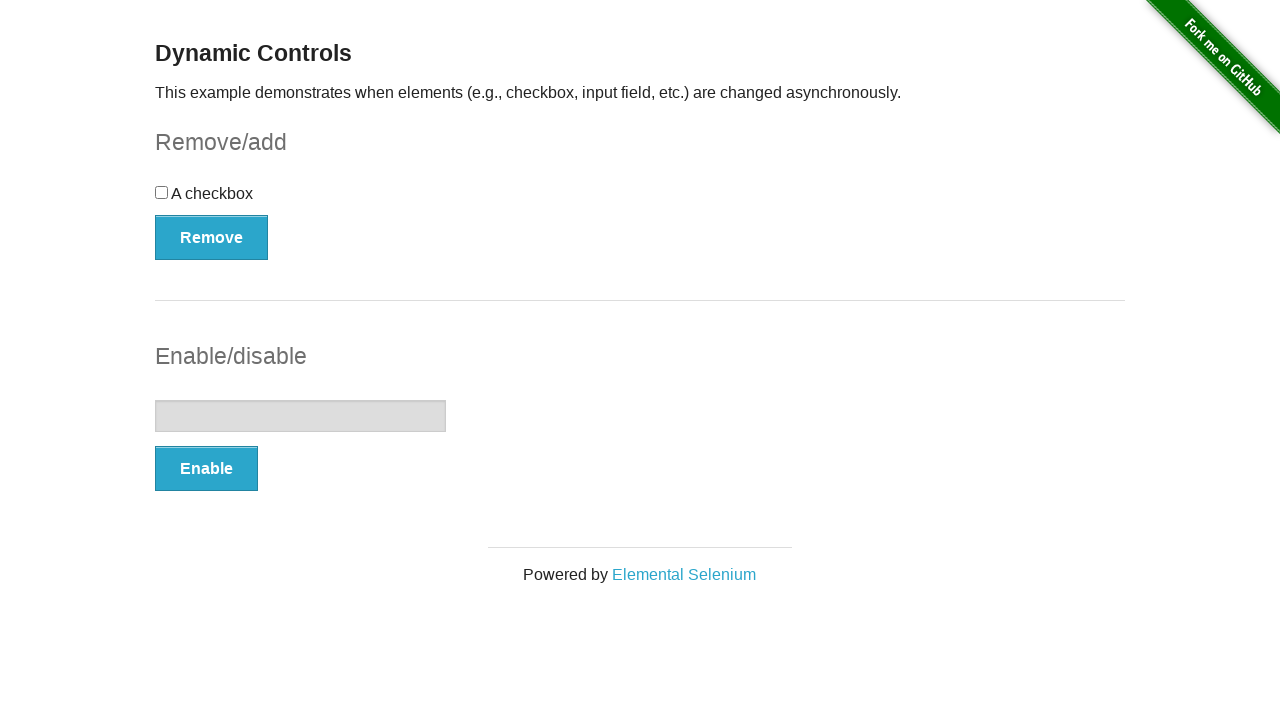

Clicked the Remove button to remove the checkbox at (212, 237) on [onclick='swapCheckbox()']
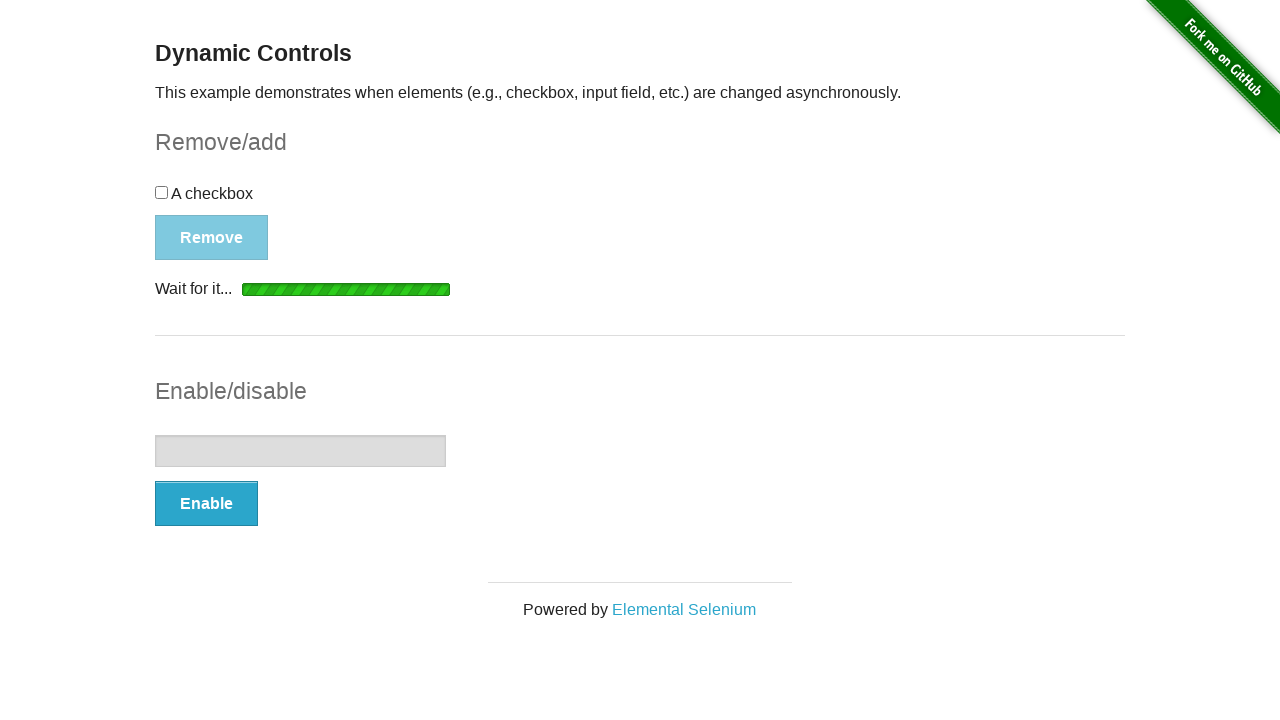

Waited for removal confirmation message to appear
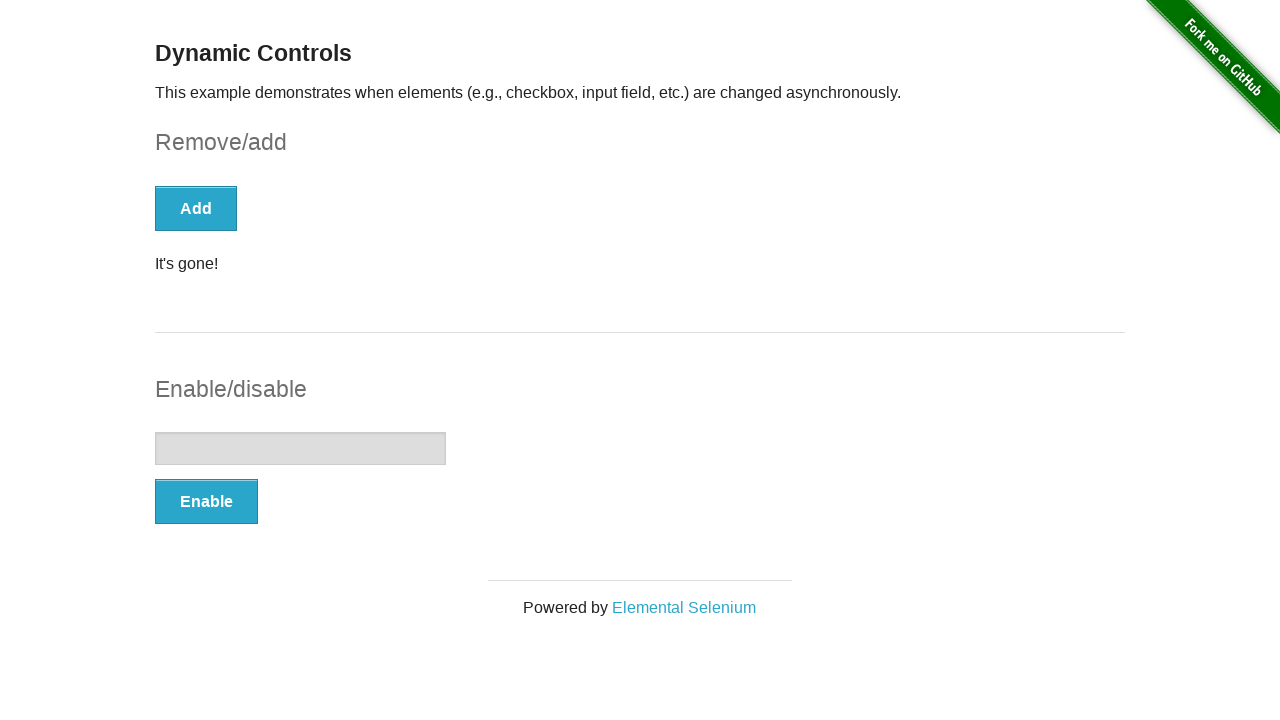

Verified that checkbox is no longer present on the page
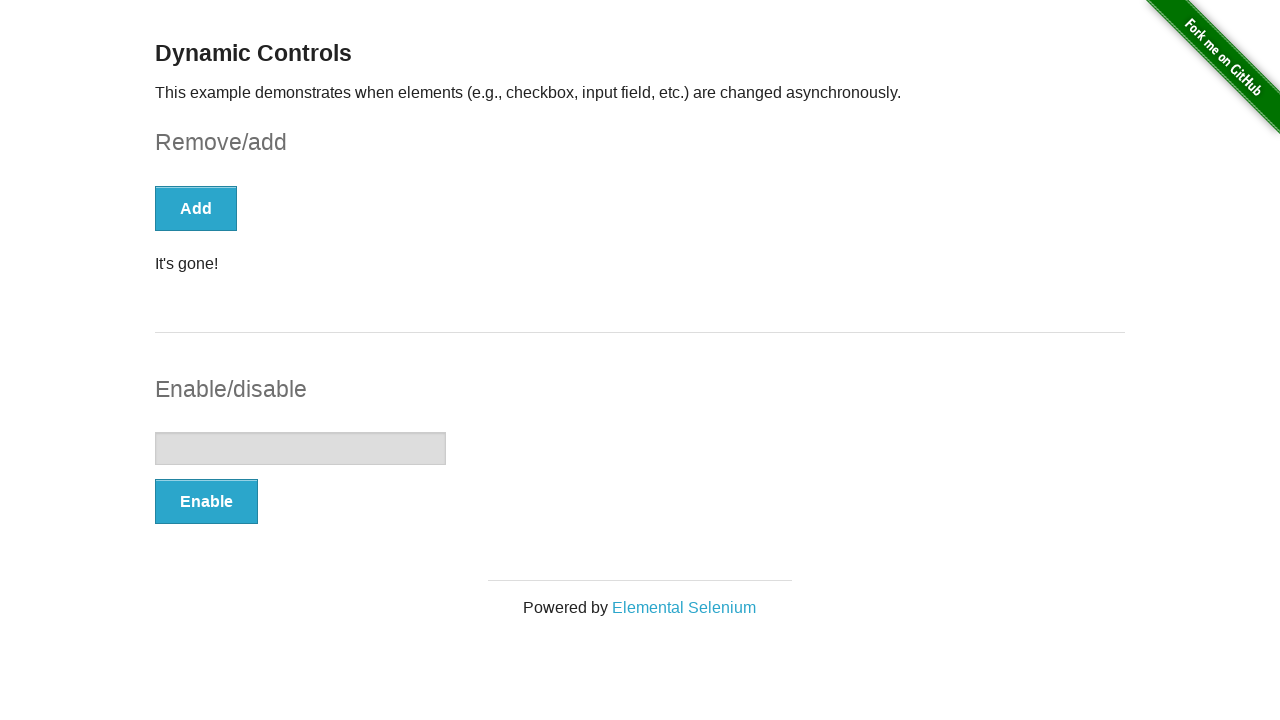

Verified that text input field is initially disabled
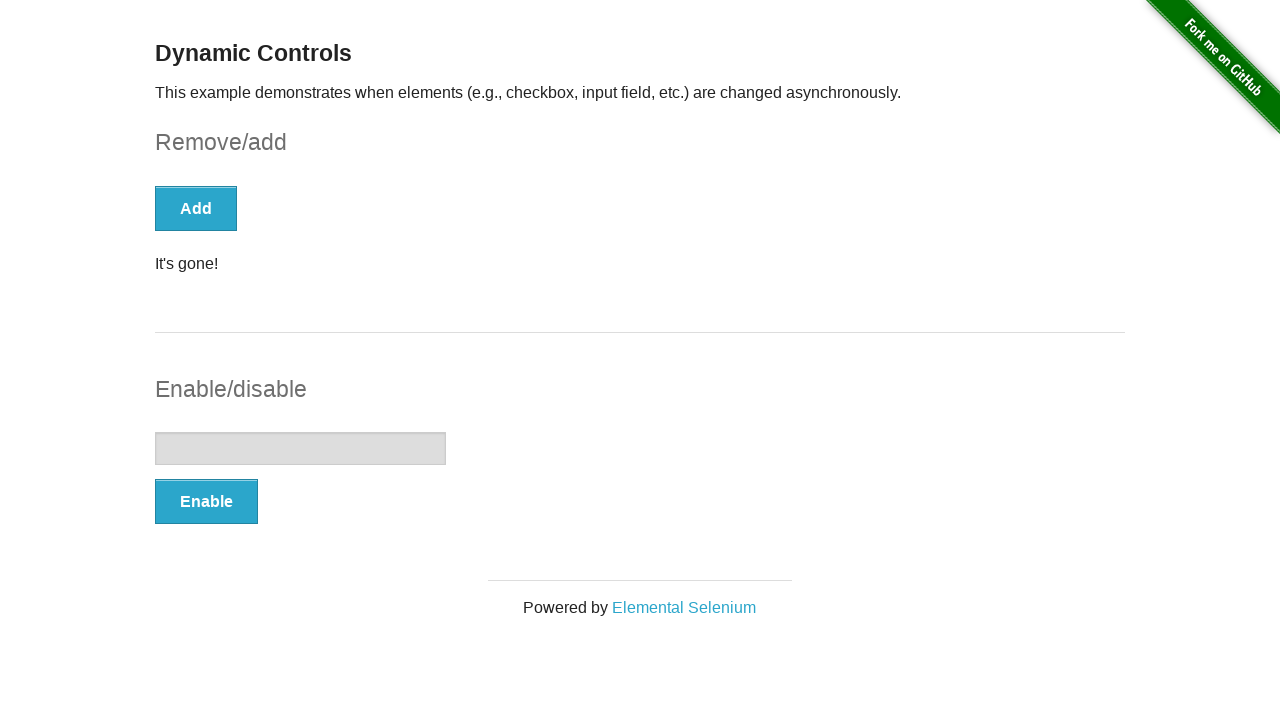

Clicked the Enable button to enable the text input field at (206, 501) on [onclick='swapInput()']
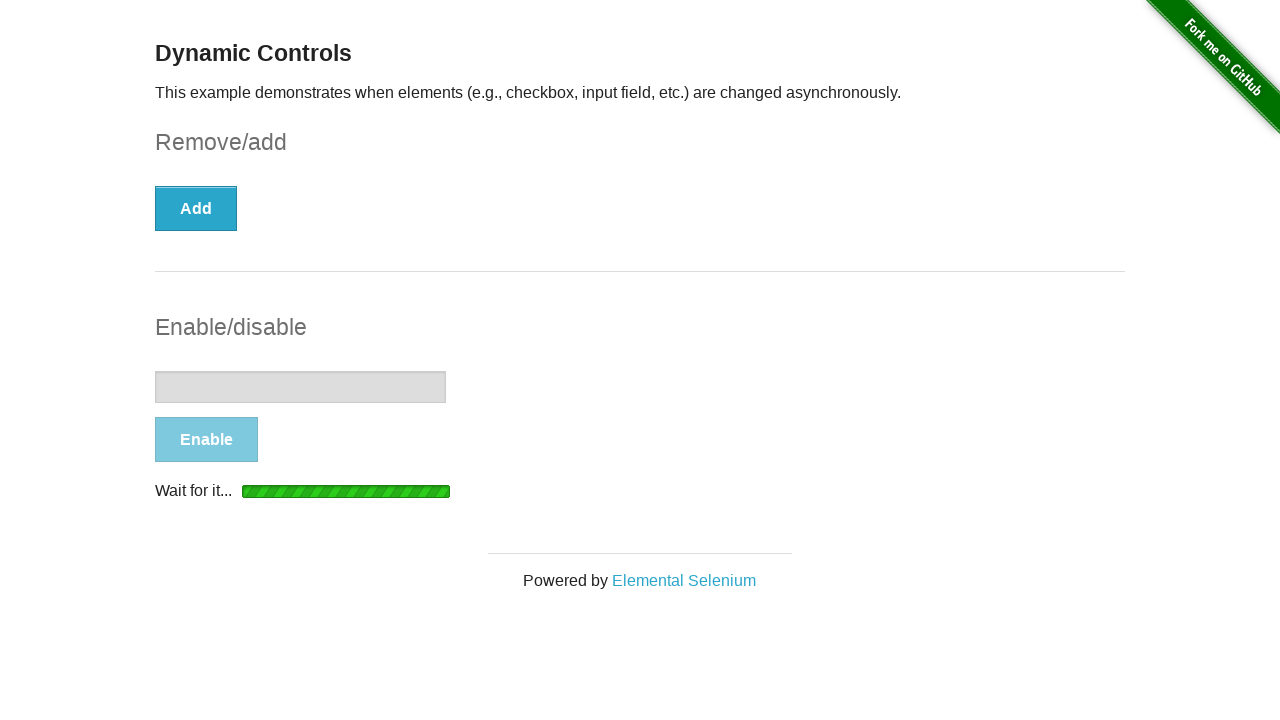

Waited for enable confirmation message to appear
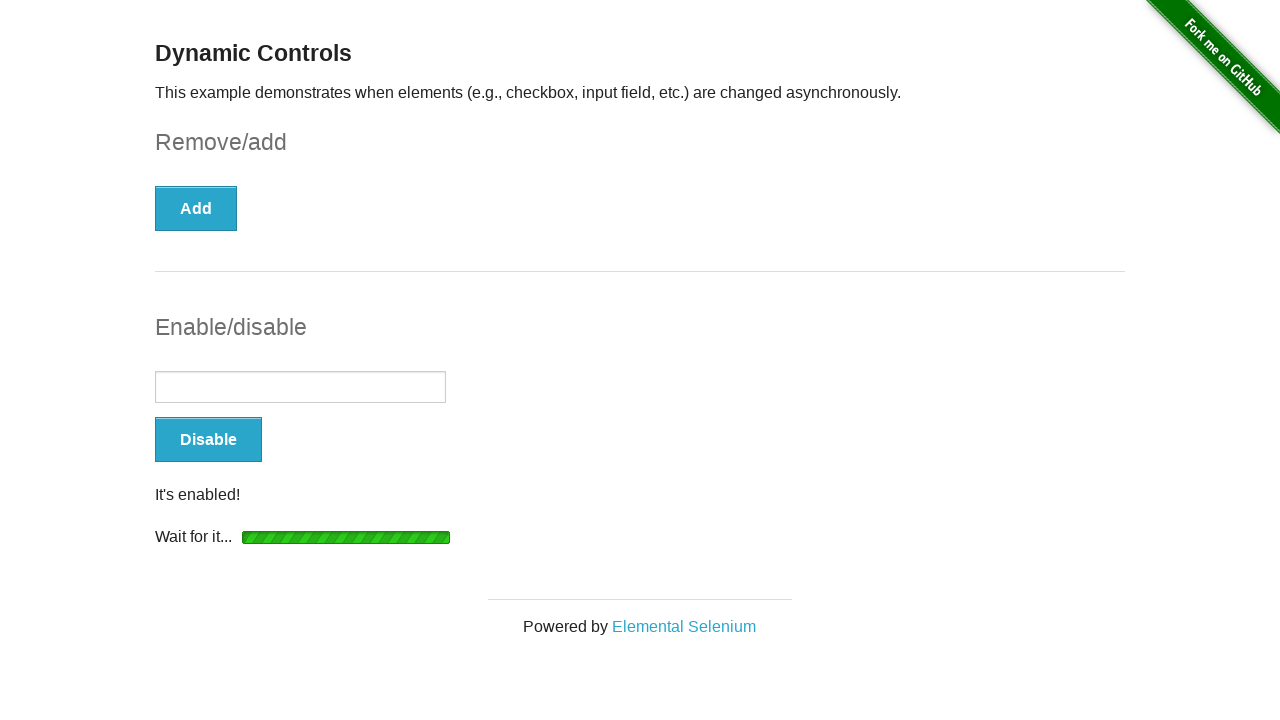

Verified that text input field is now enabled
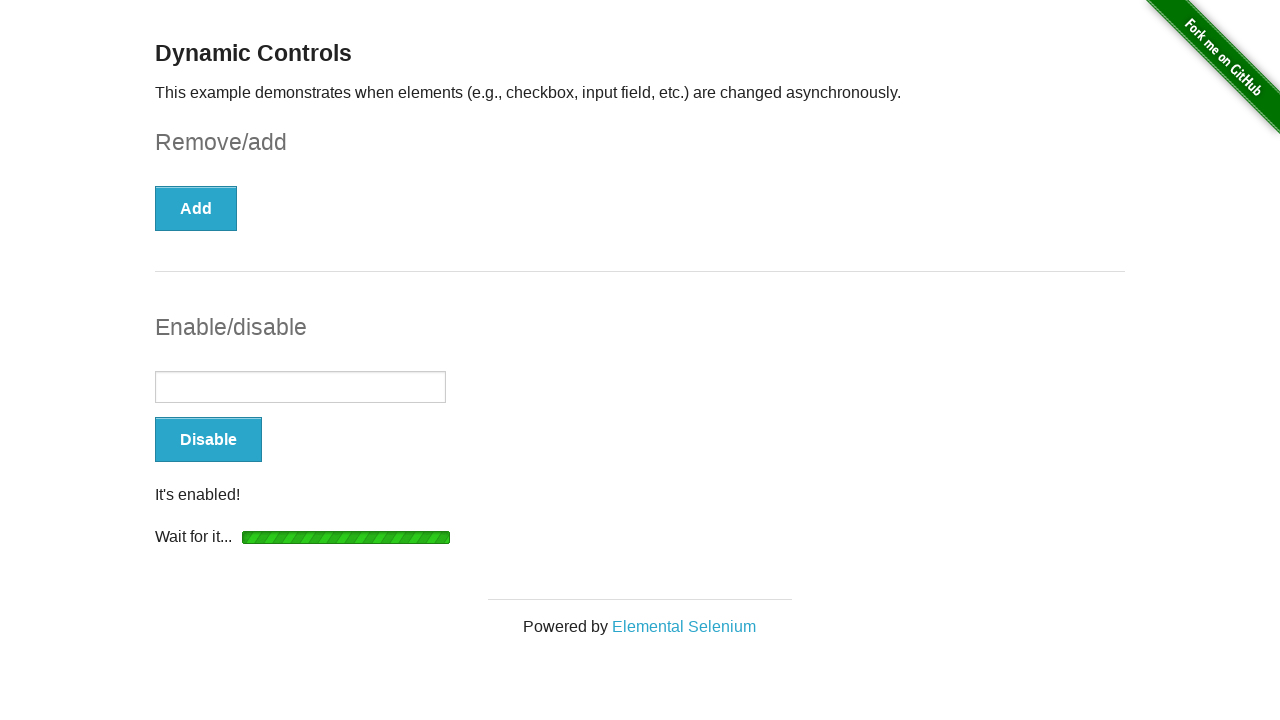

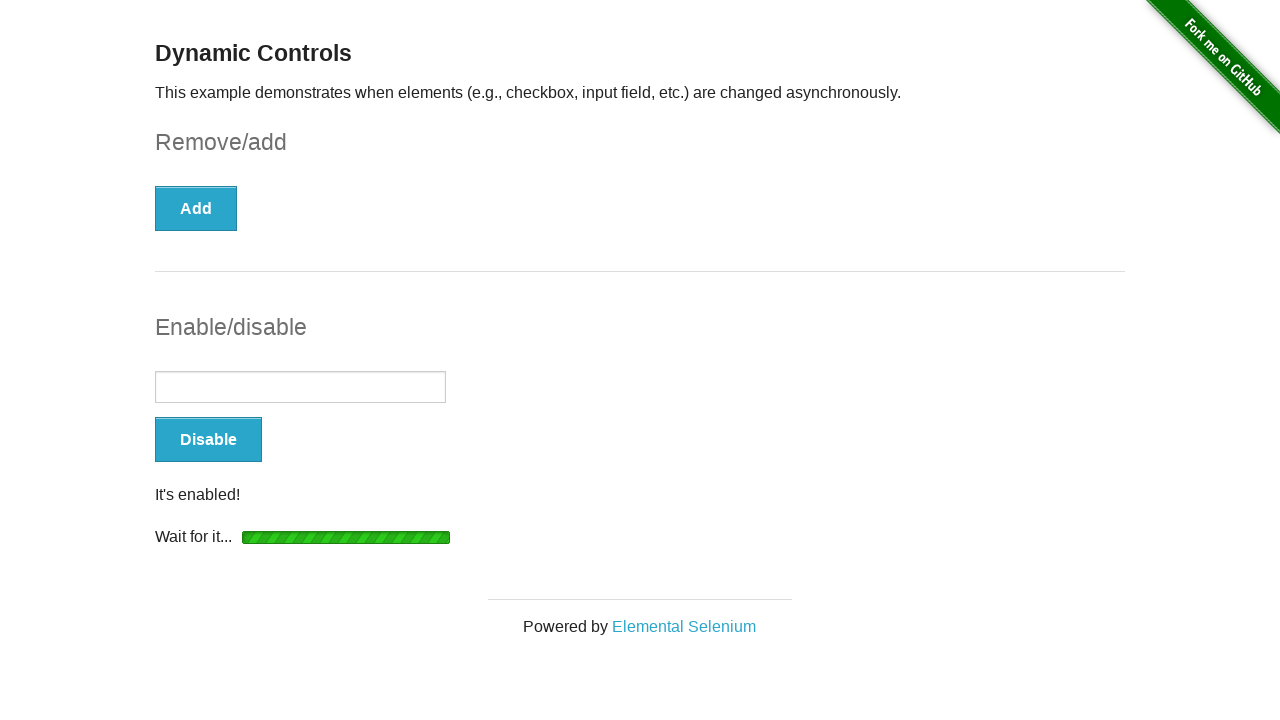